Navigates to the OrangeHRM demo request page and verifies that a country dropdown exists with Australia as an available option.

Starting URL: https://www.orangehrm.com/hris-hr-software-demo/

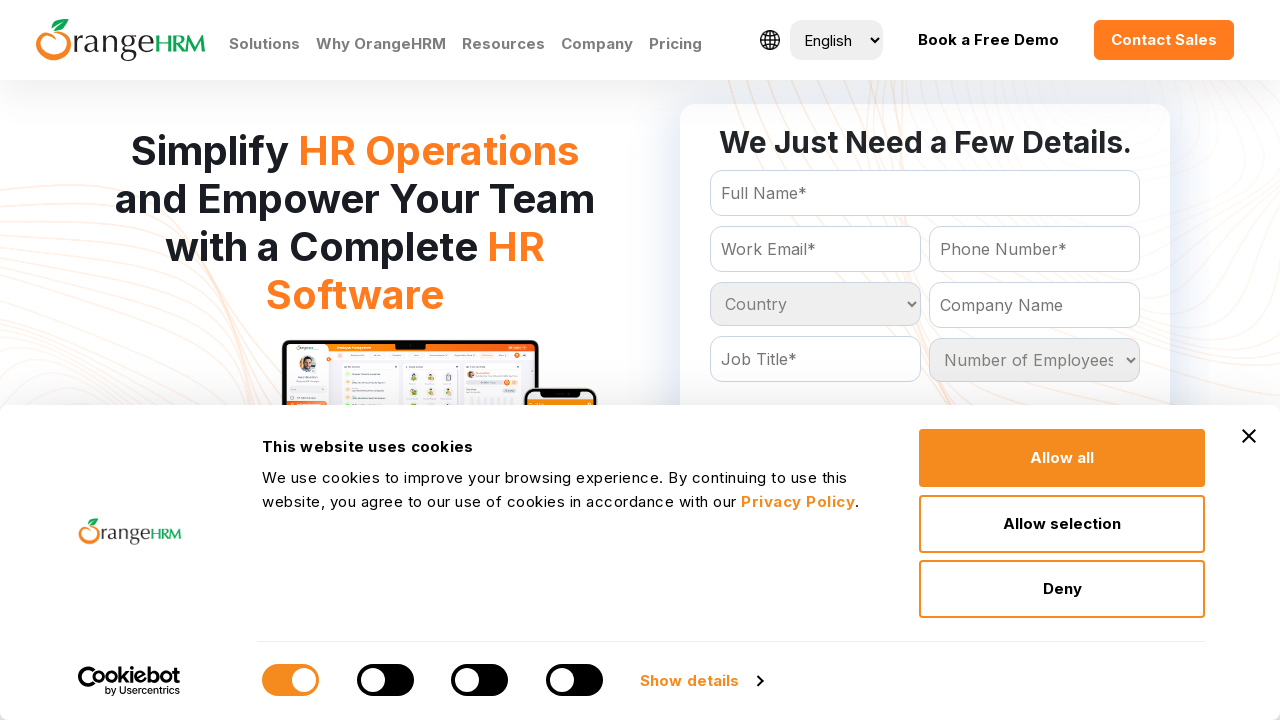

Waited for country dropdown with Australia option to be present
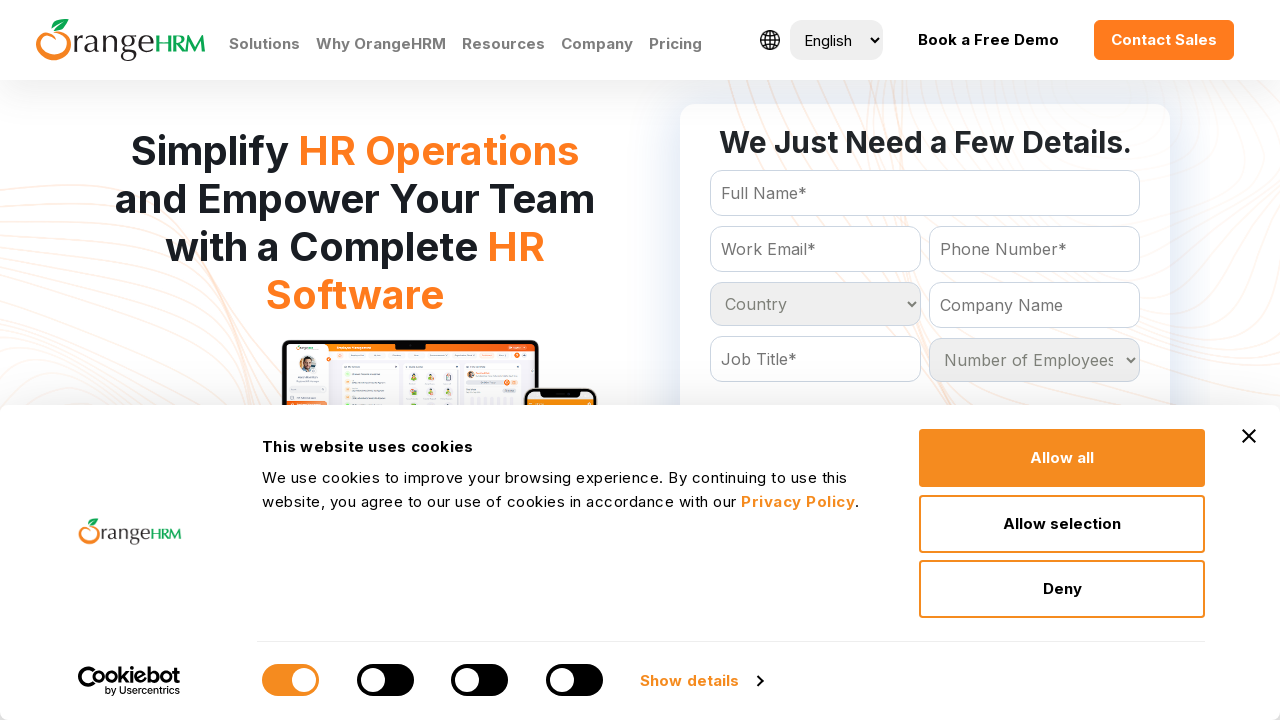

Located the country dropdown element
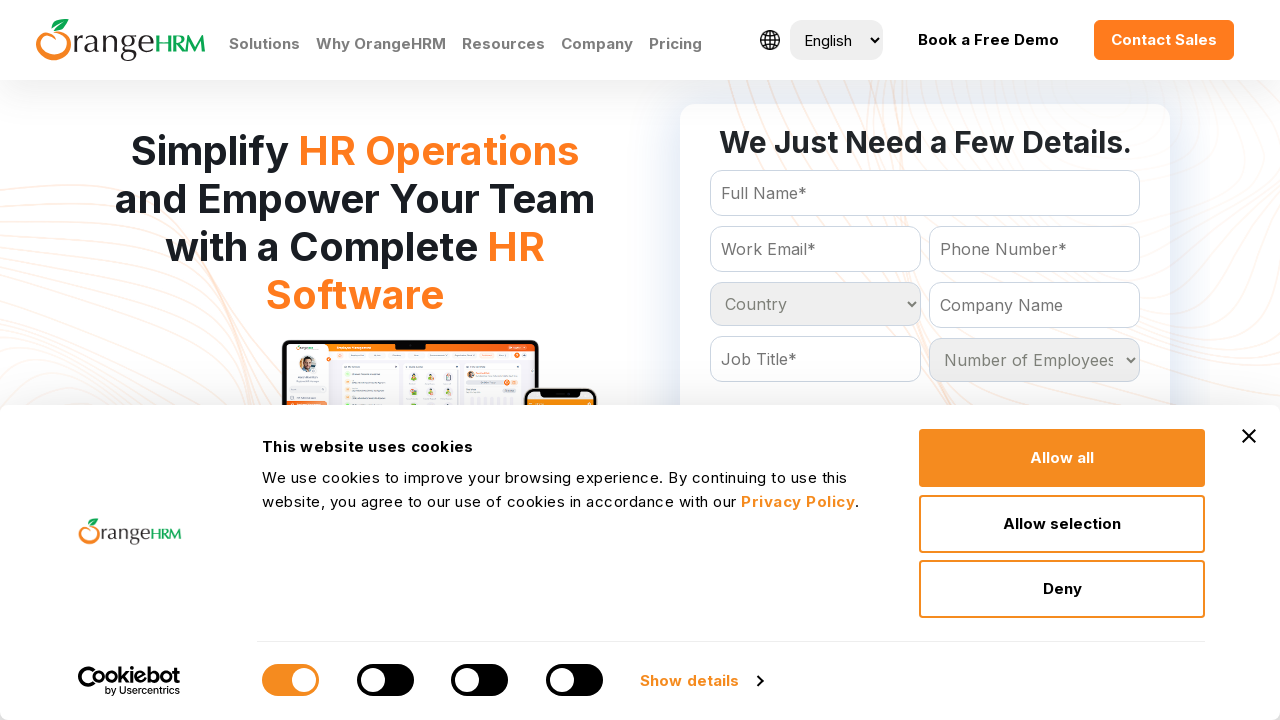

Verified country dropdown is visible
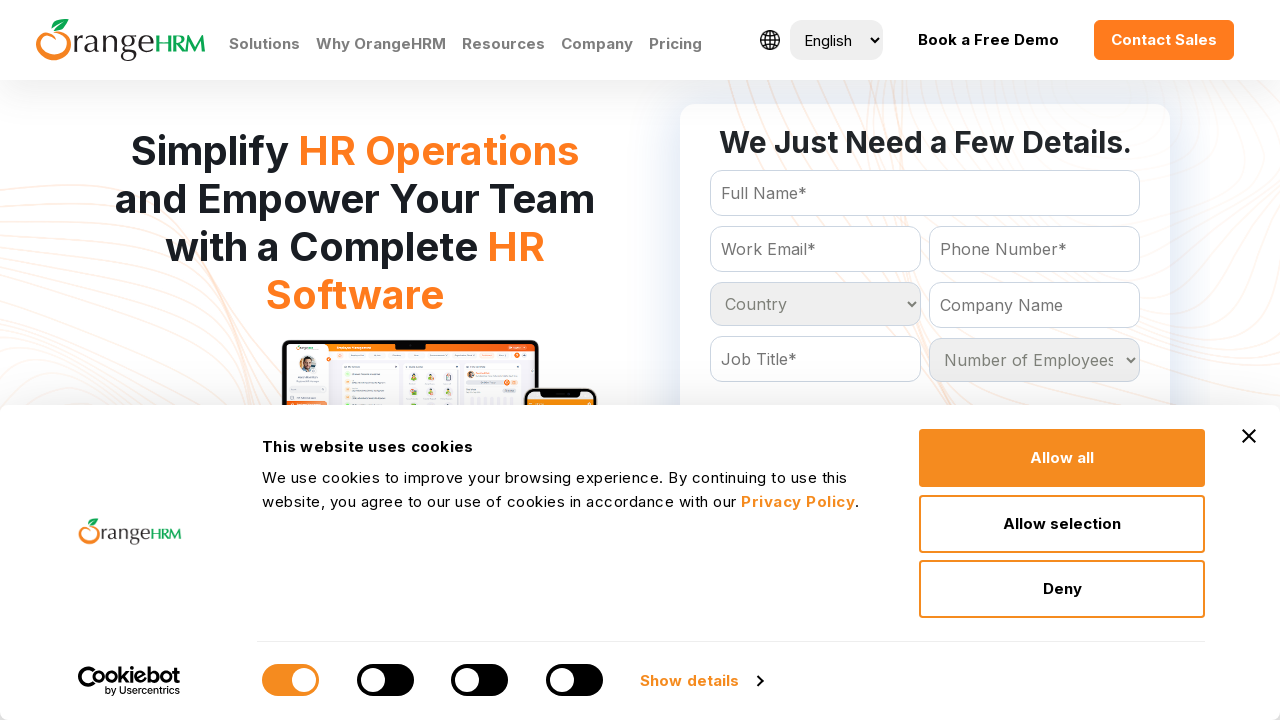

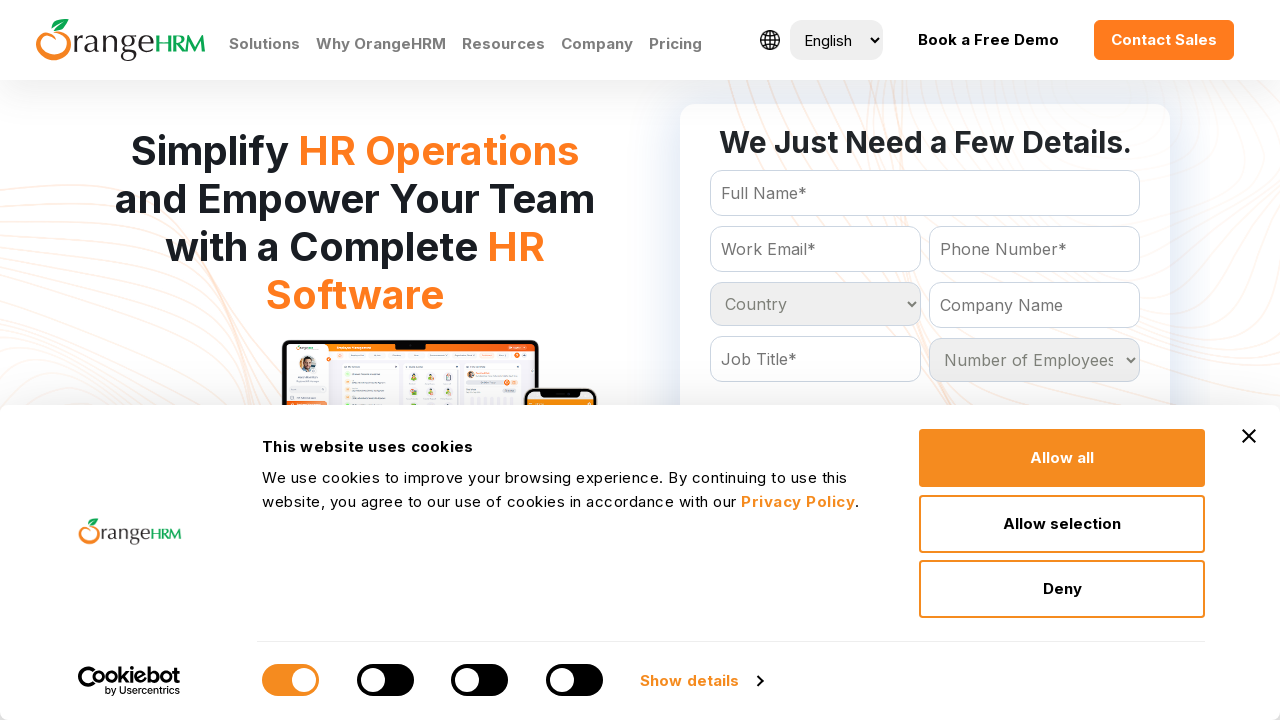